Navigates to a QA interview questions page on Software Testing Help website and maximizes the browser window. The original test also configured SSL certificate acceptance capabilities.

Starting URL: http://www.softwaretestinghelp.com/qa-interview-questions/

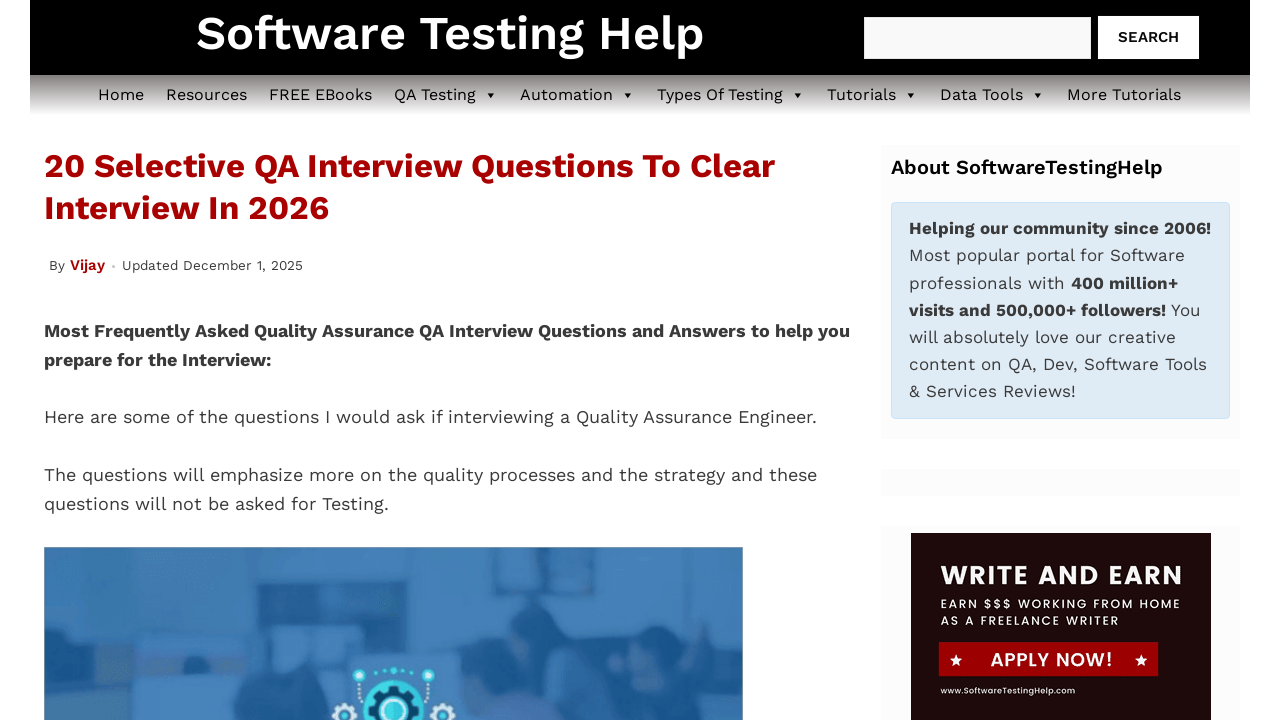

Set viewport size to 1920x1080 (maximized)
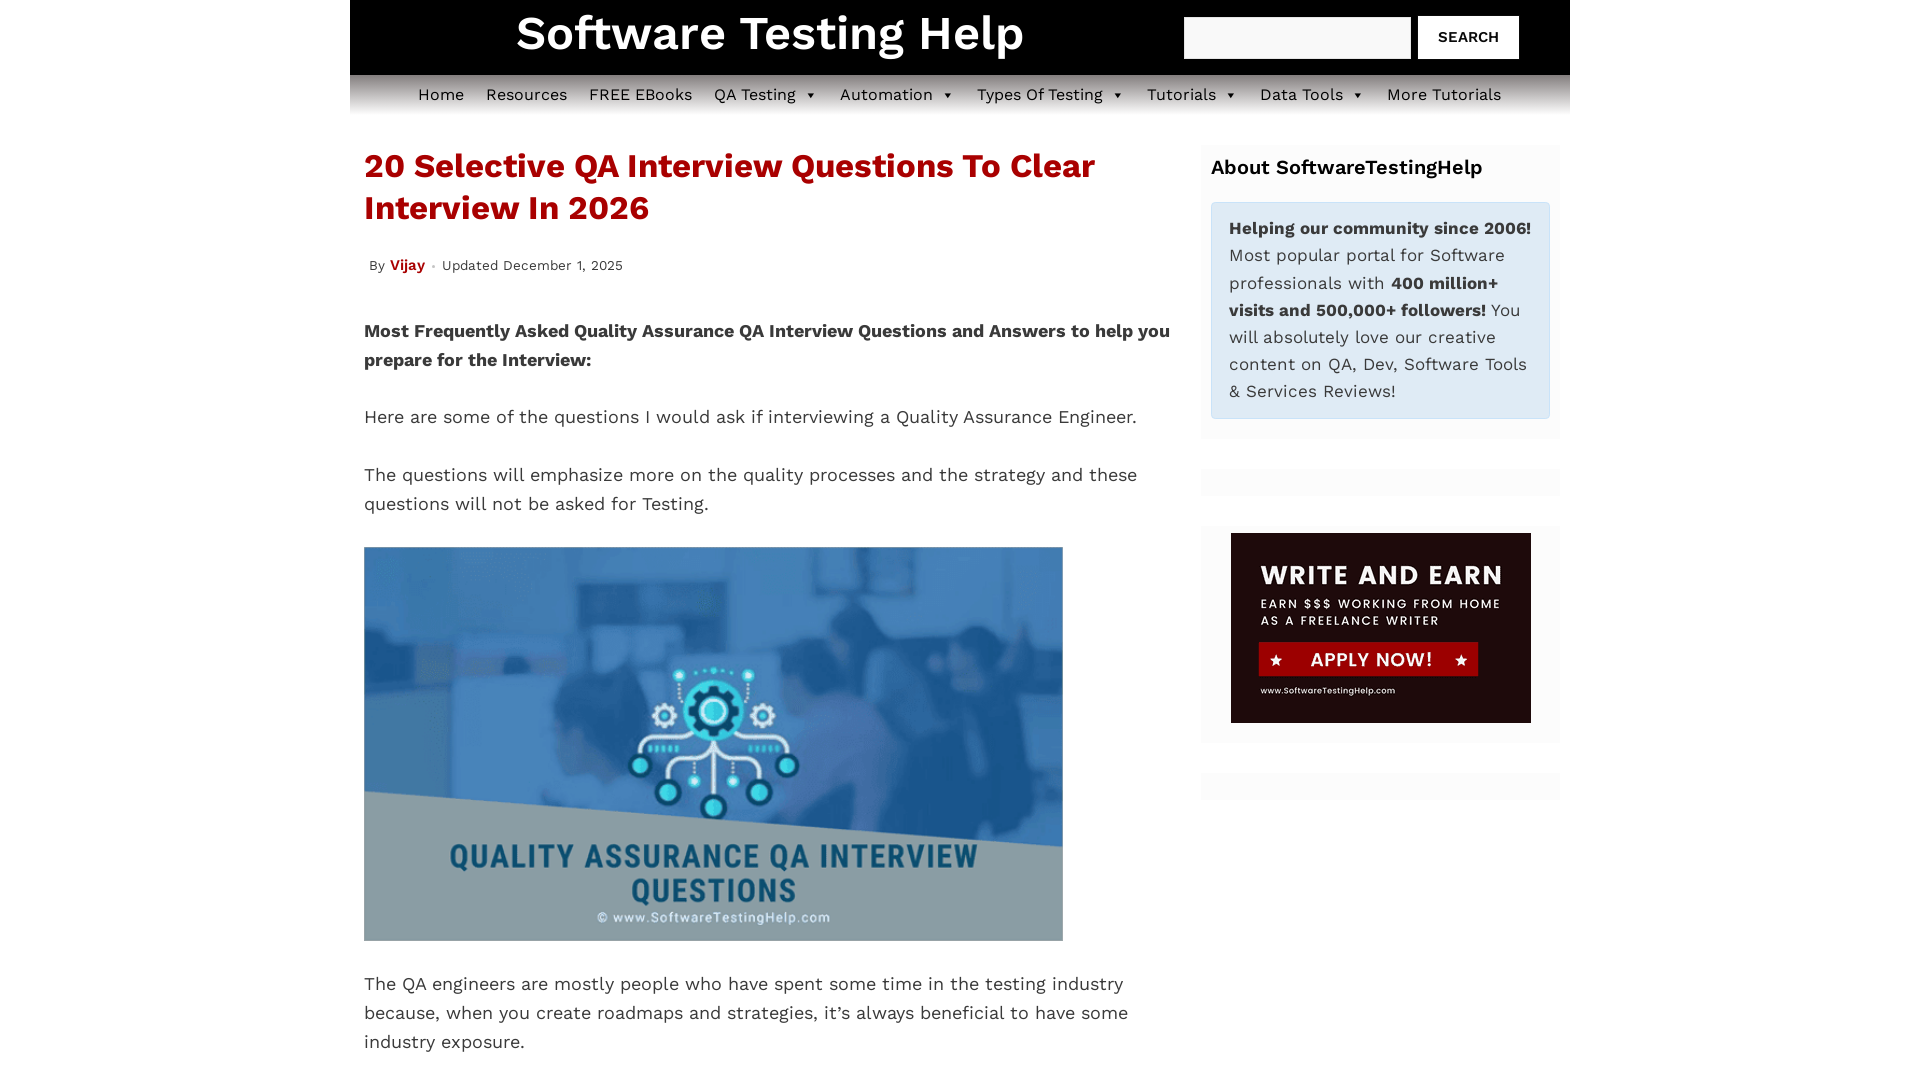

QA interview questions page loaded and DOM content ready
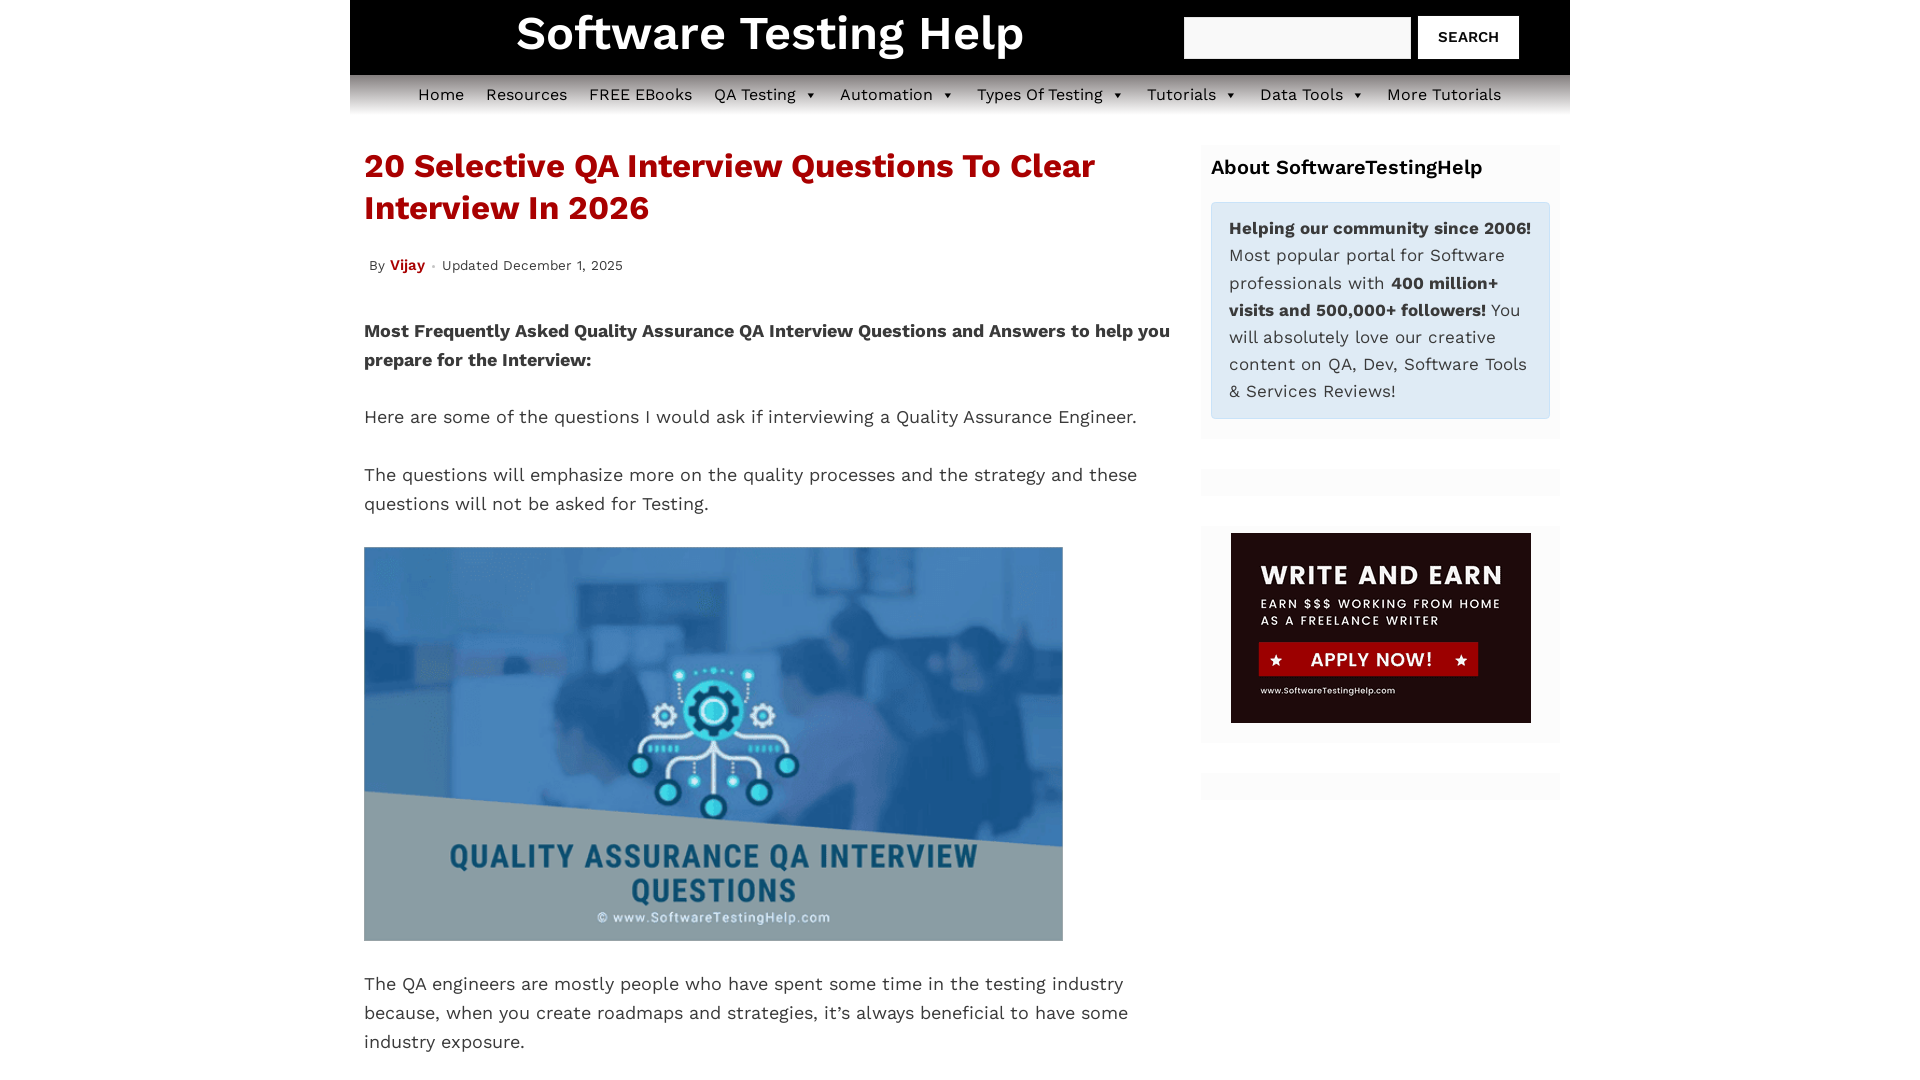

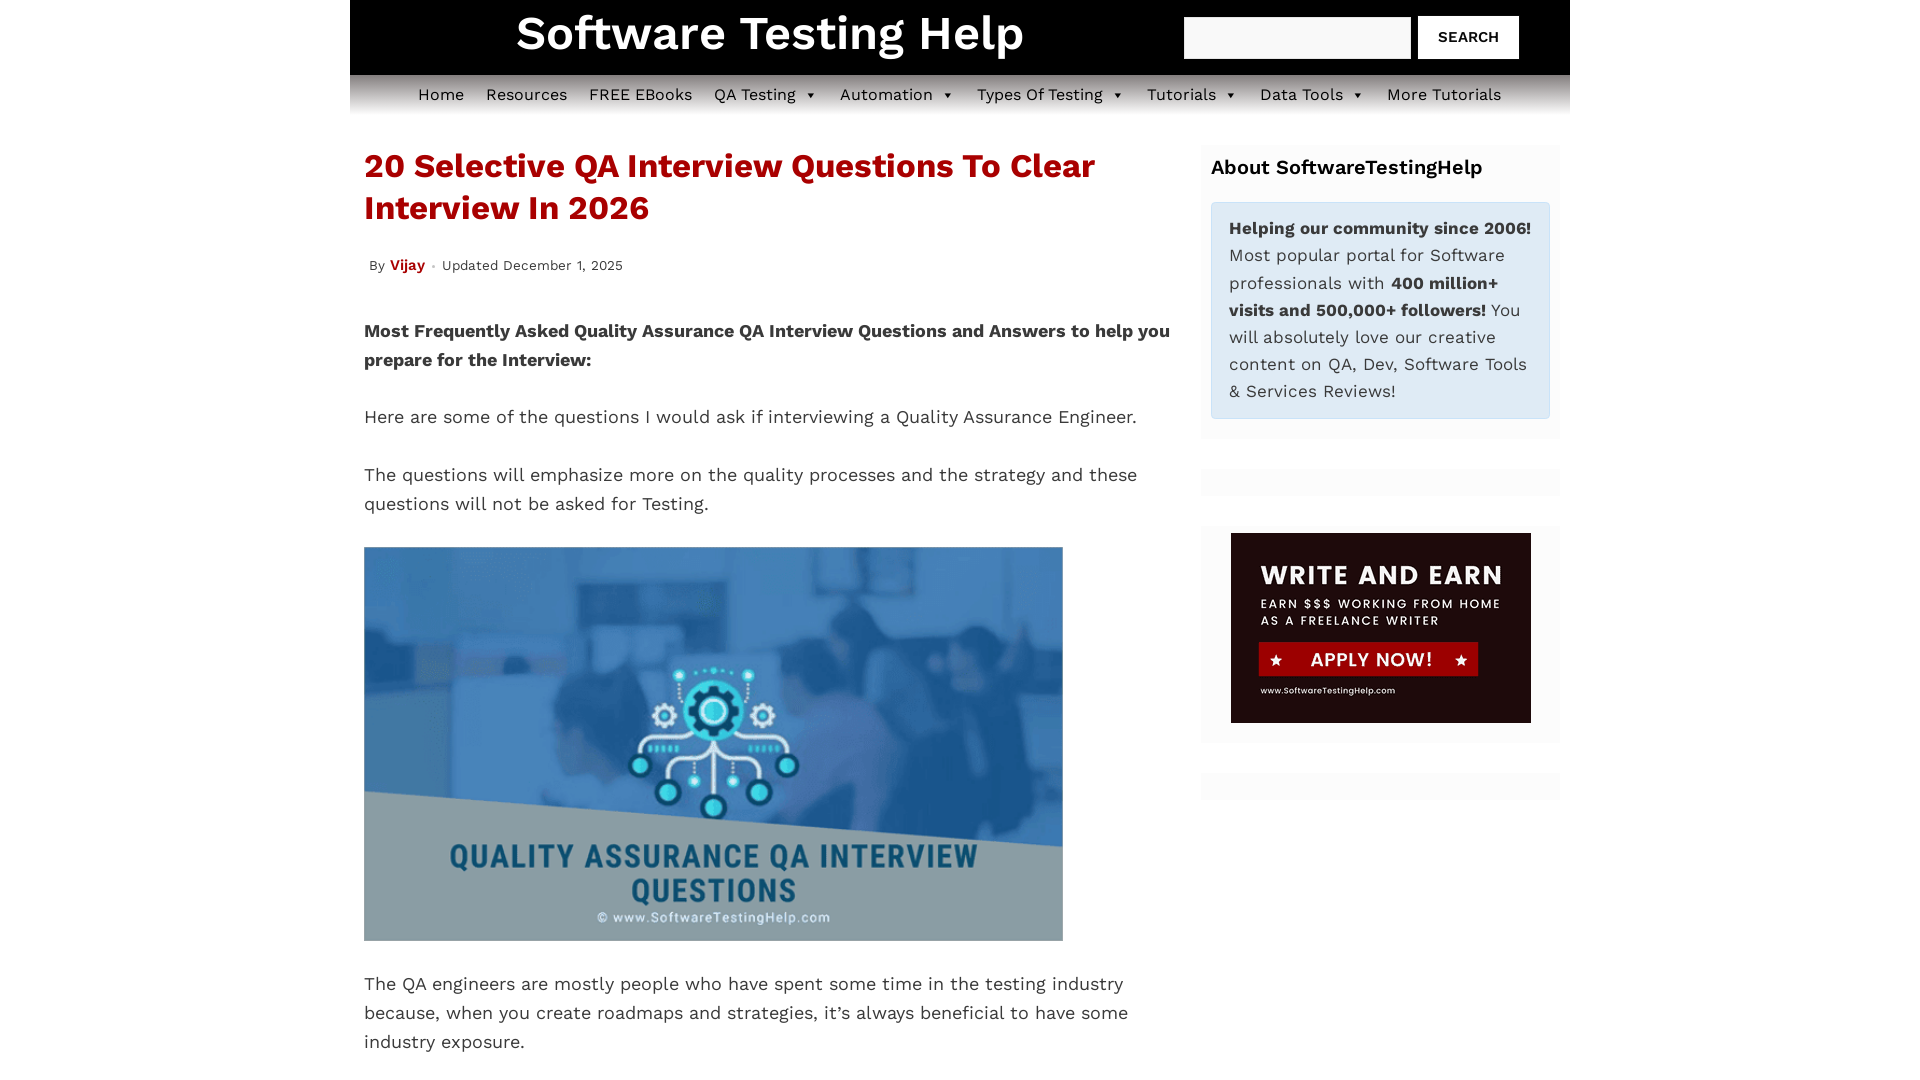